Tests JavaScript alert popup handling by clicking a button that triggers an alert and then accepting the alert dialog.

Starting URL: https://the-internet.herokuapp.com/javascript_alerts

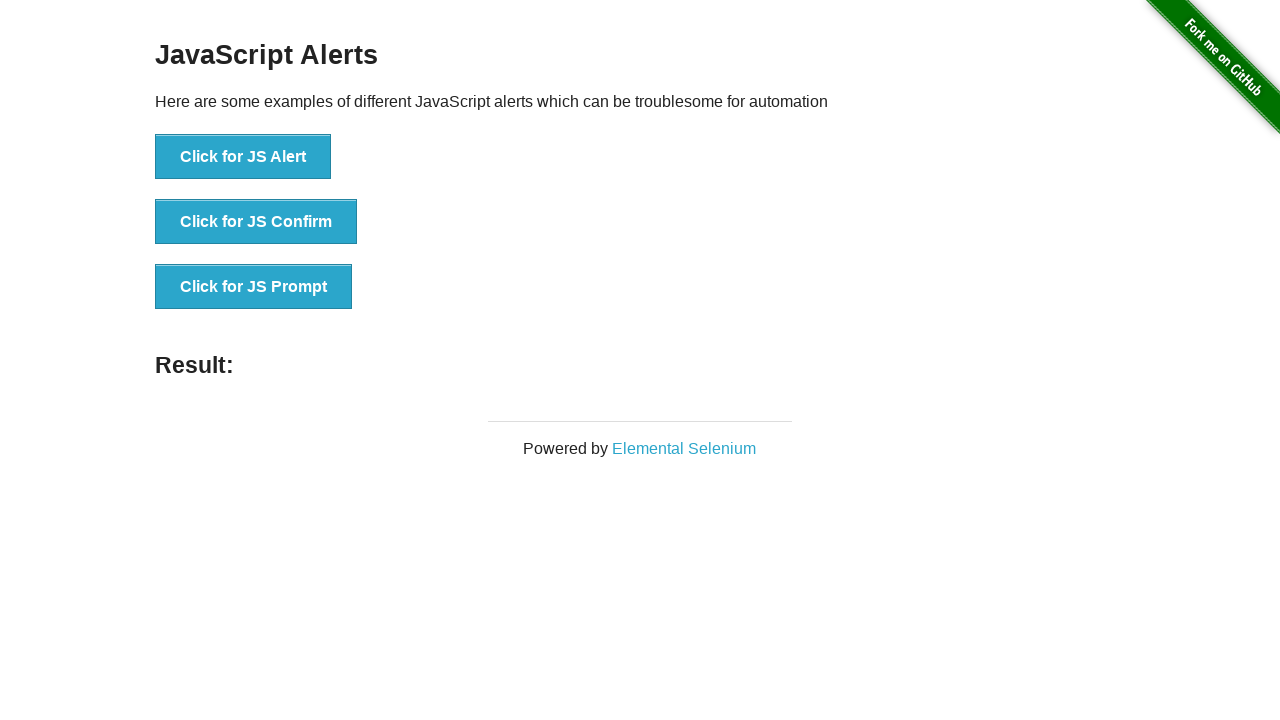

Clicked button to trigger JavaScript alert at (243, 157) on xpath=//button[.='Click for JS Alert']
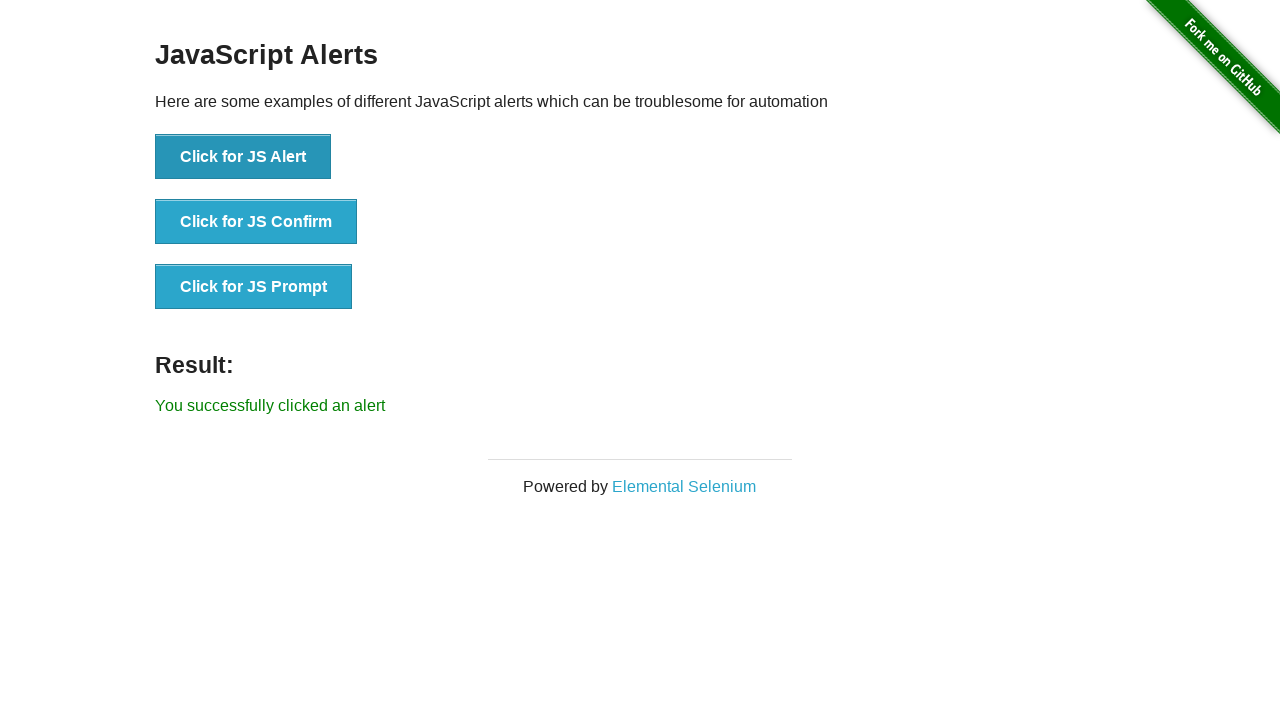

Set up dialog handler to accept alerts
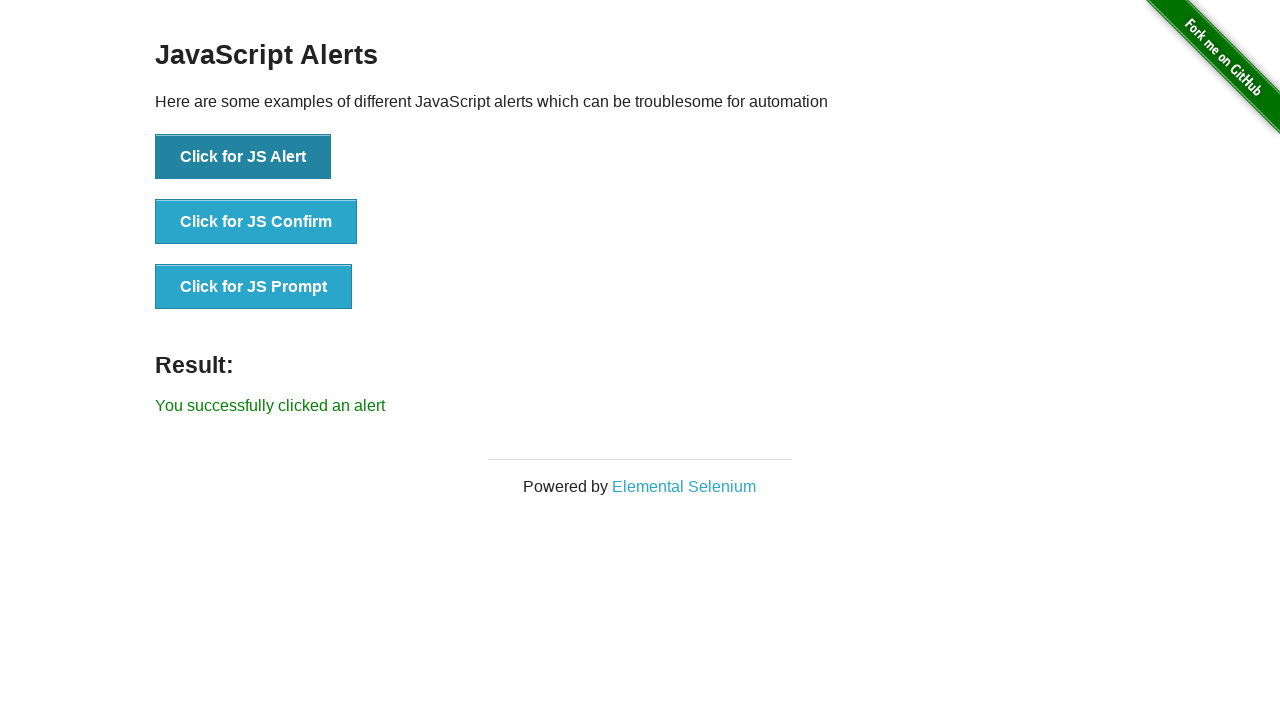

Clicked button again to trigger JavaScript alert at (243, 157) on xpath=//button[.='Click for JS Alert']
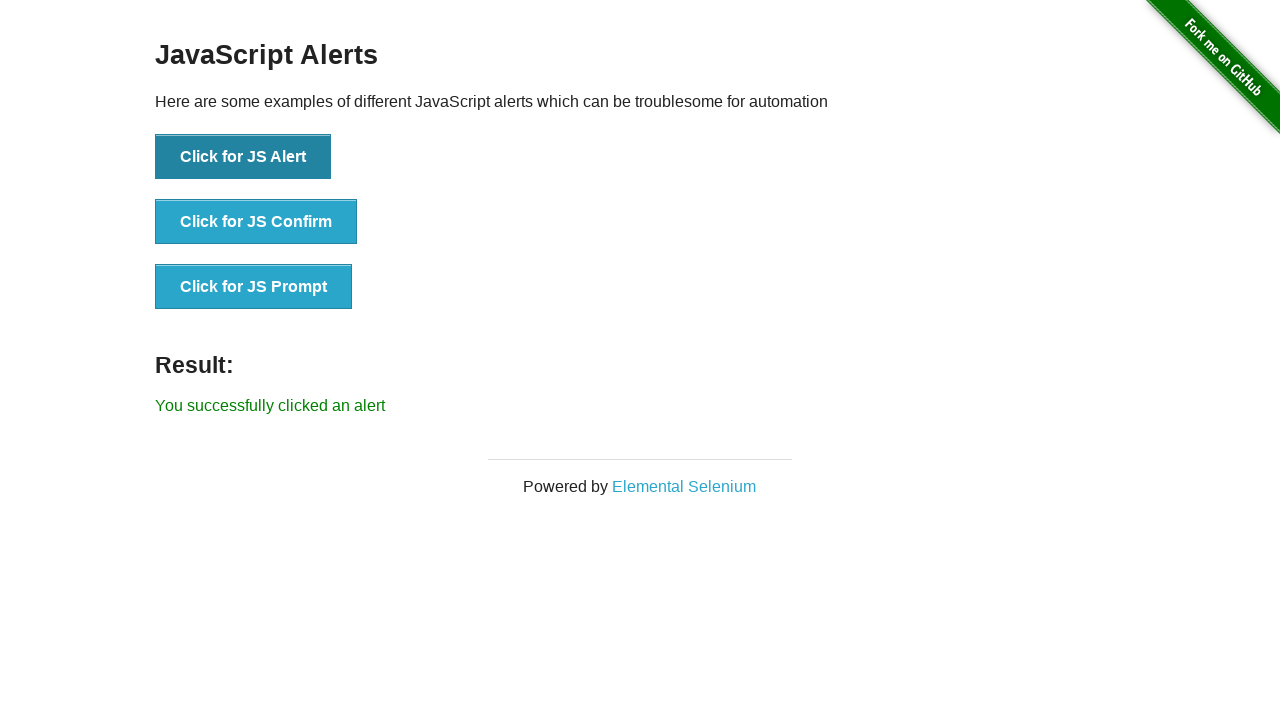

Waited for UI updates after alert was handled
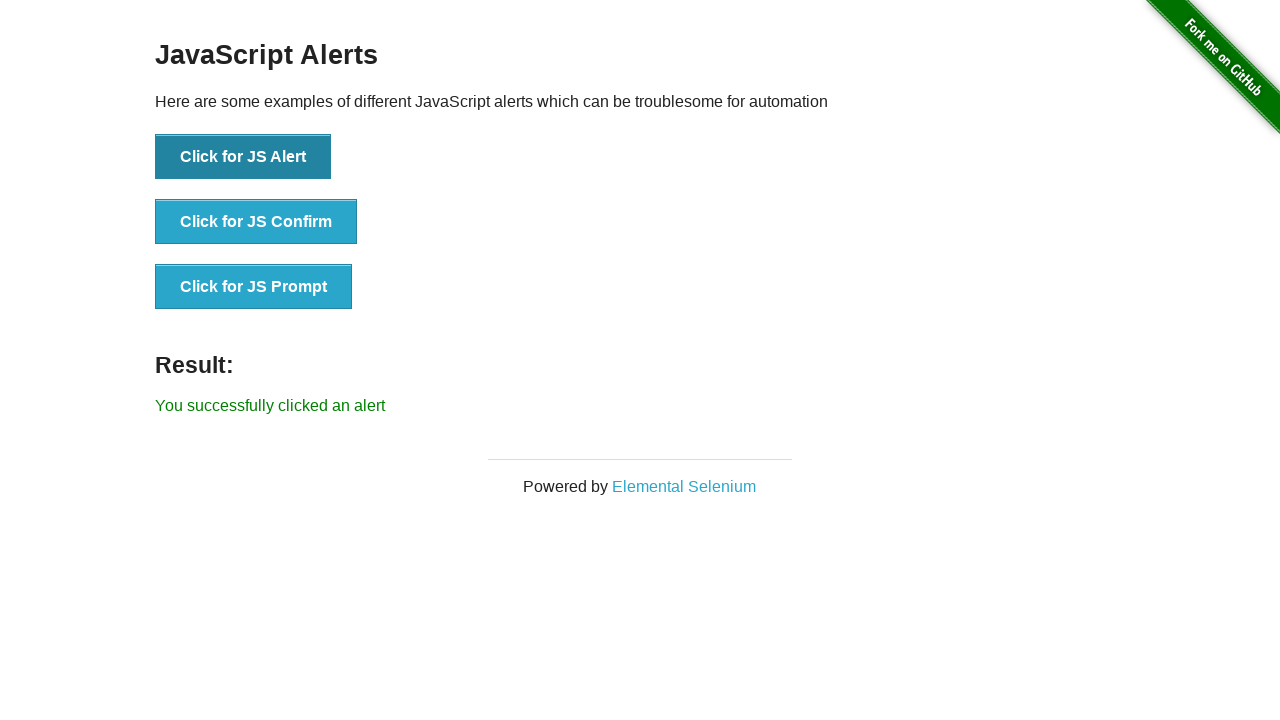

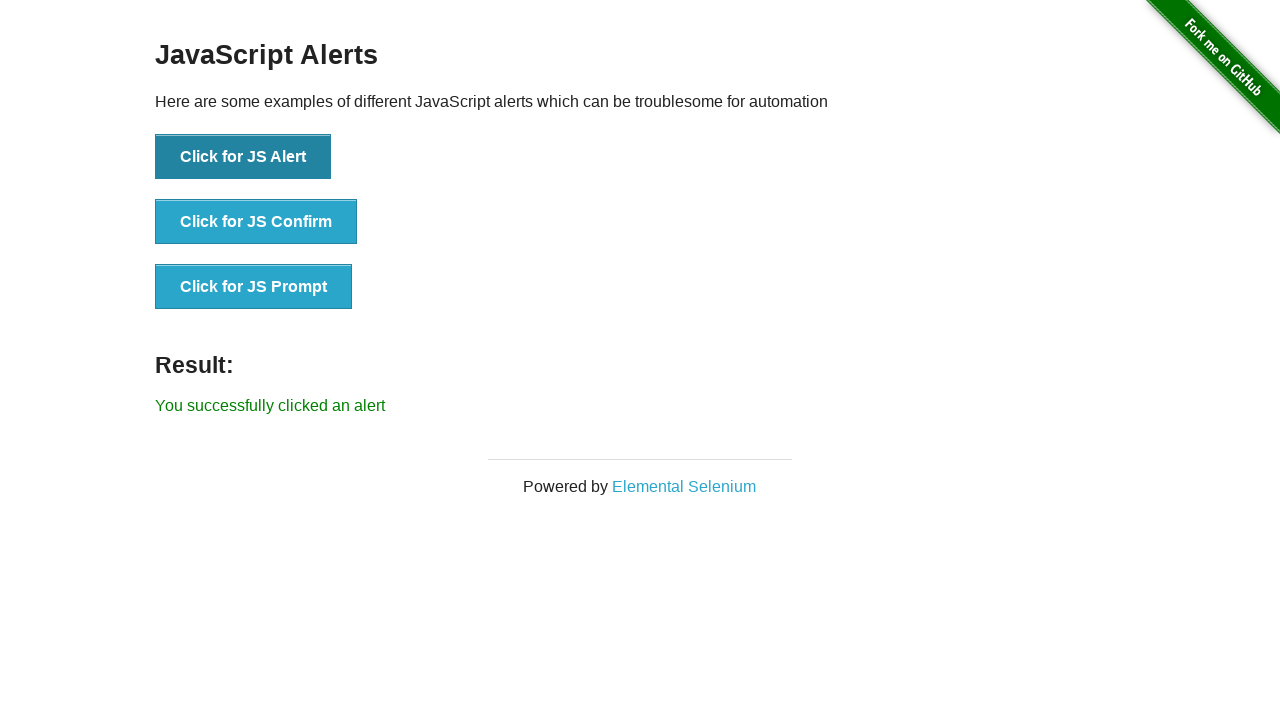